Tests checkbox functionality by selecting and deselecting a checkbox, then verifying the selection state

Starting URL: https://rahulshettyacademy.com/AutomationPractice/

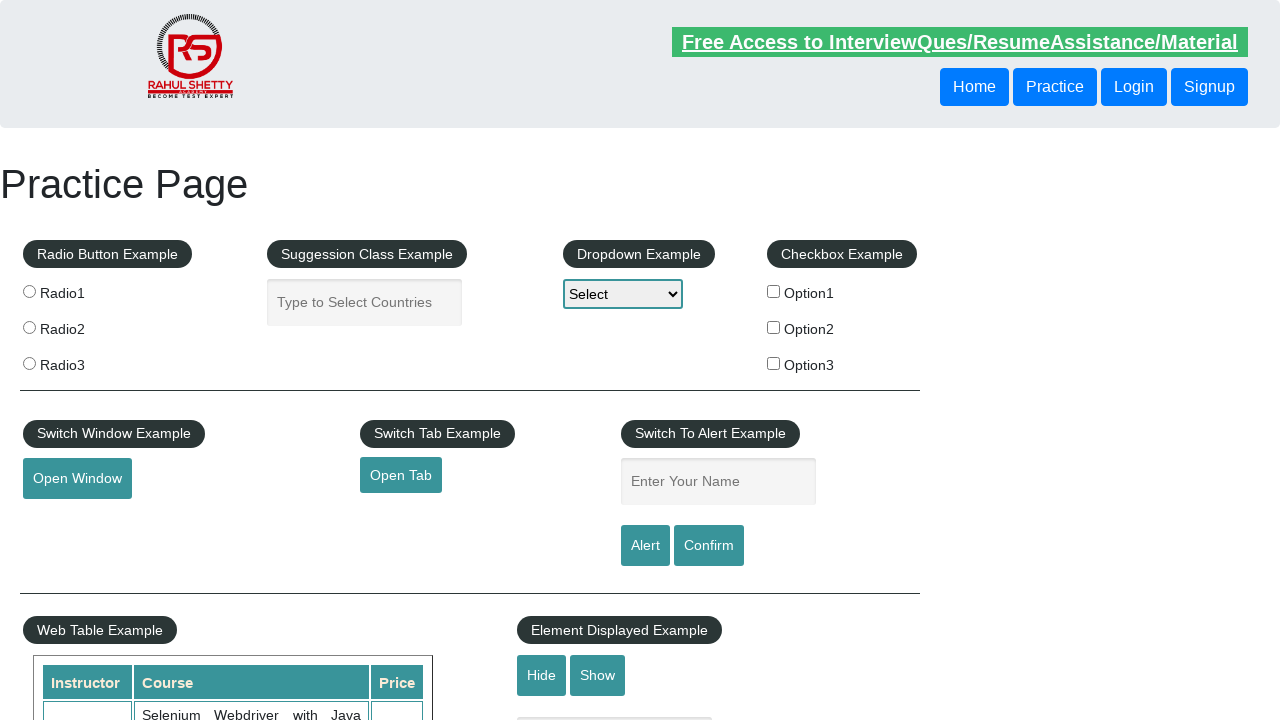

Clicked the first checkbox to select it at (774, 291) on input#checkBoxOption1
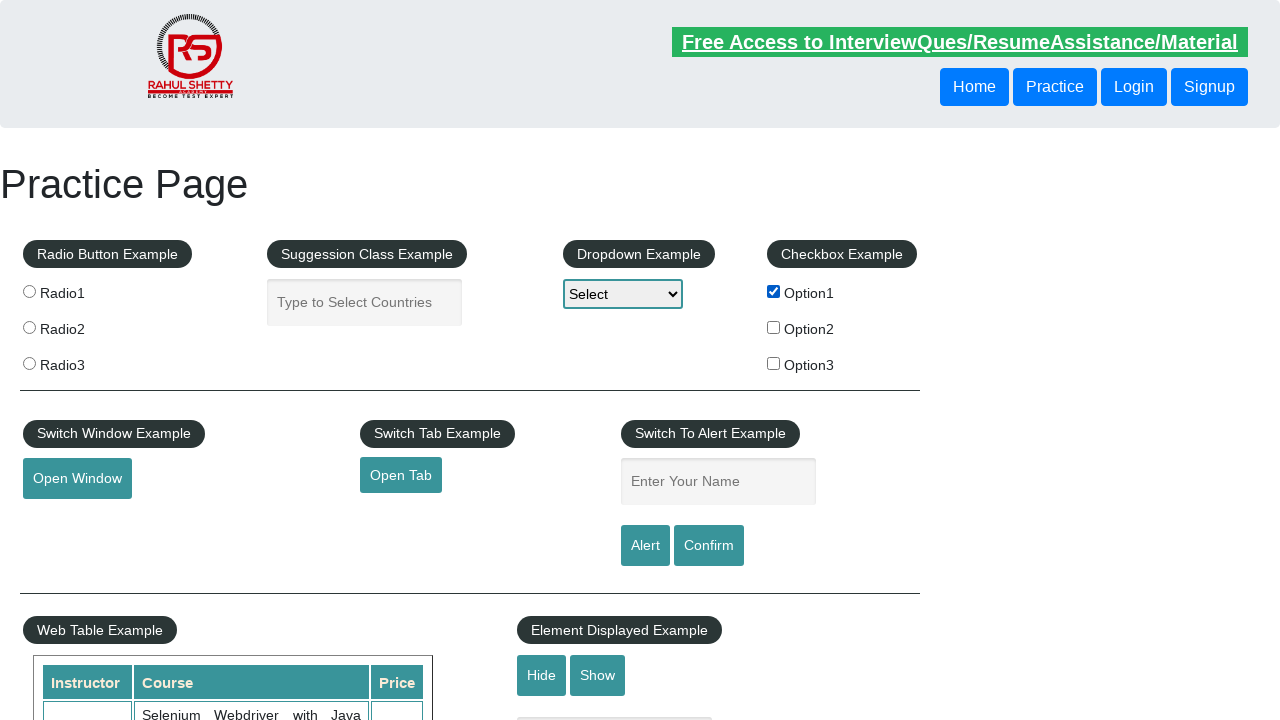

Located the first checkbox element
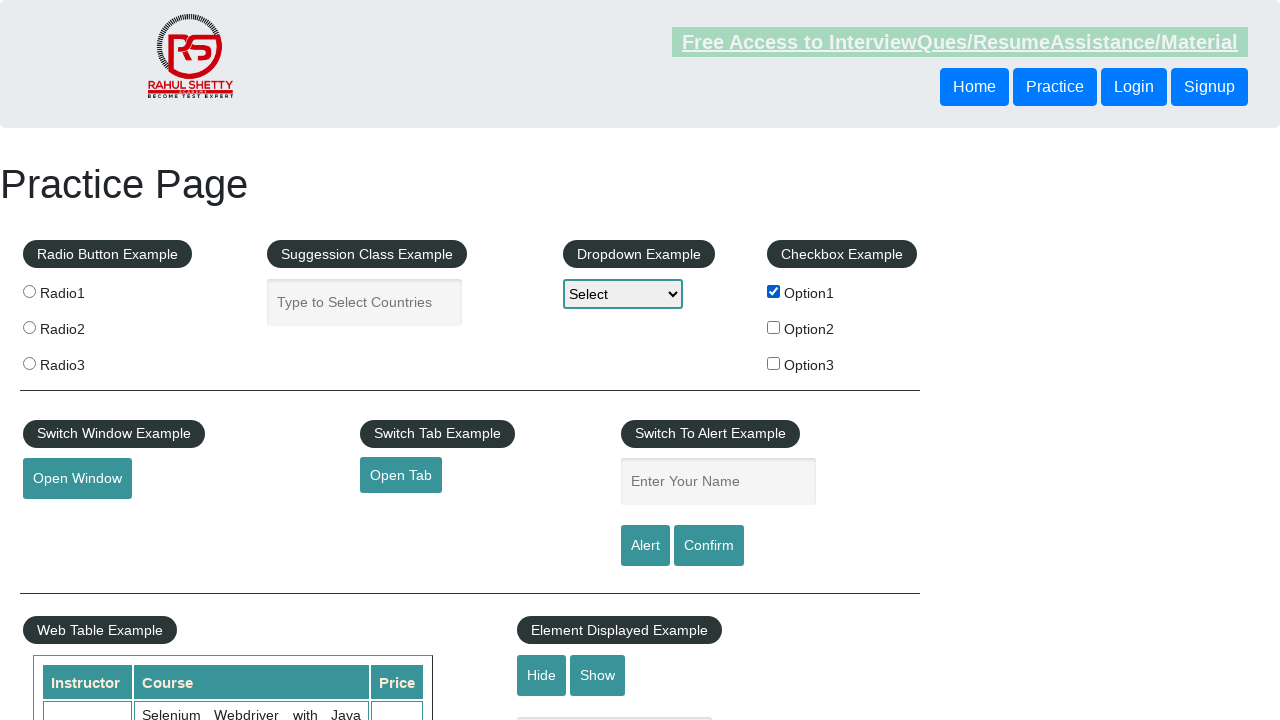

Verified: first checkbox is selected
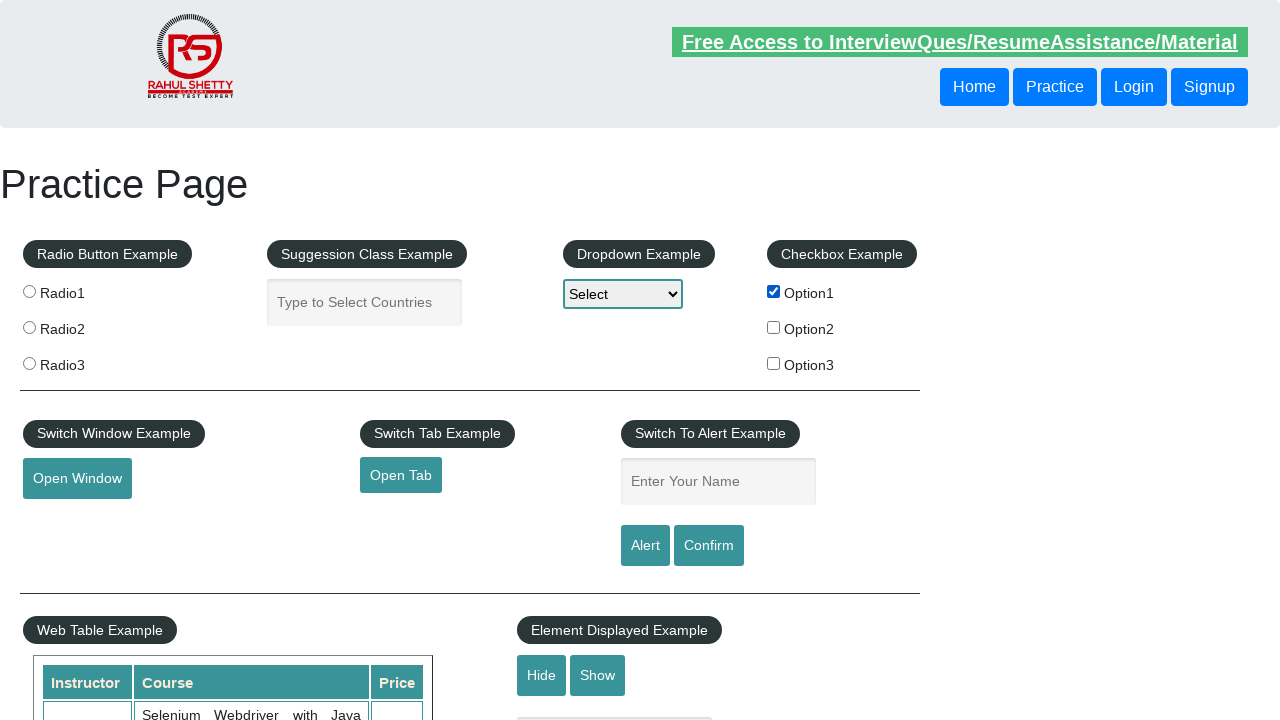

Waited 1000ms before deselecting
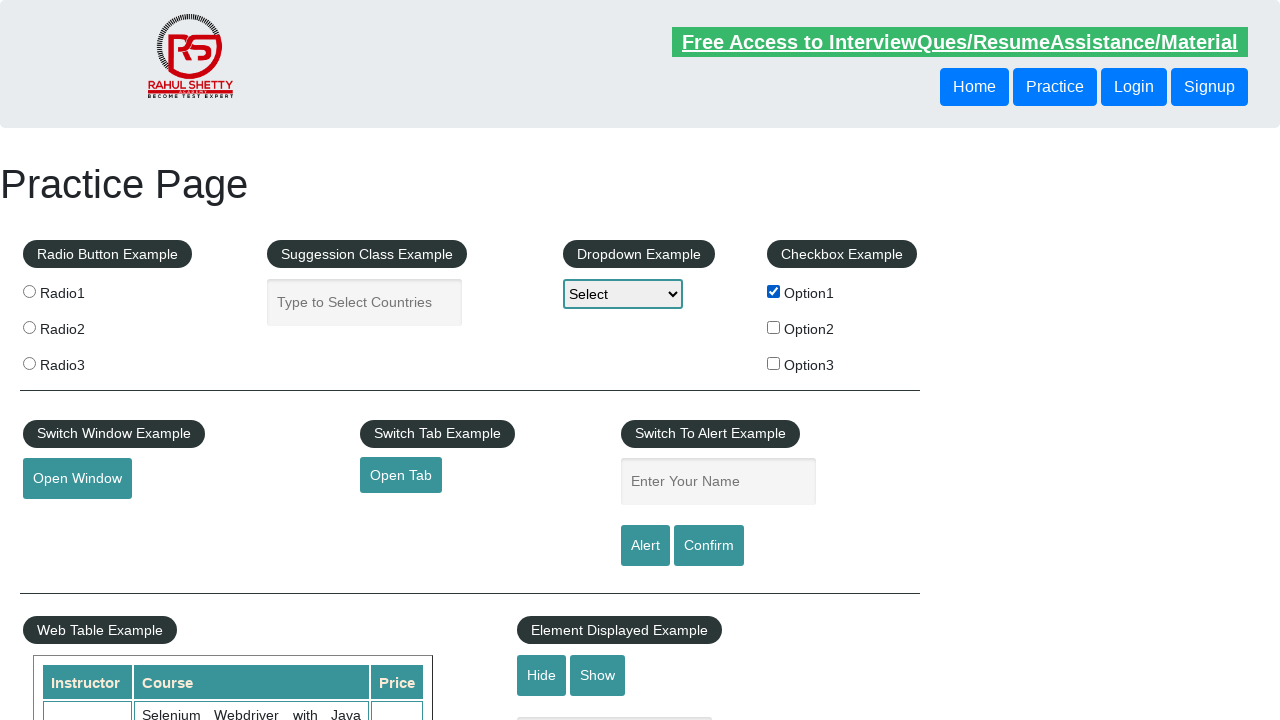

Clicked the first checkbox to deselect it at (774, 291) on input#checkBoxOption1
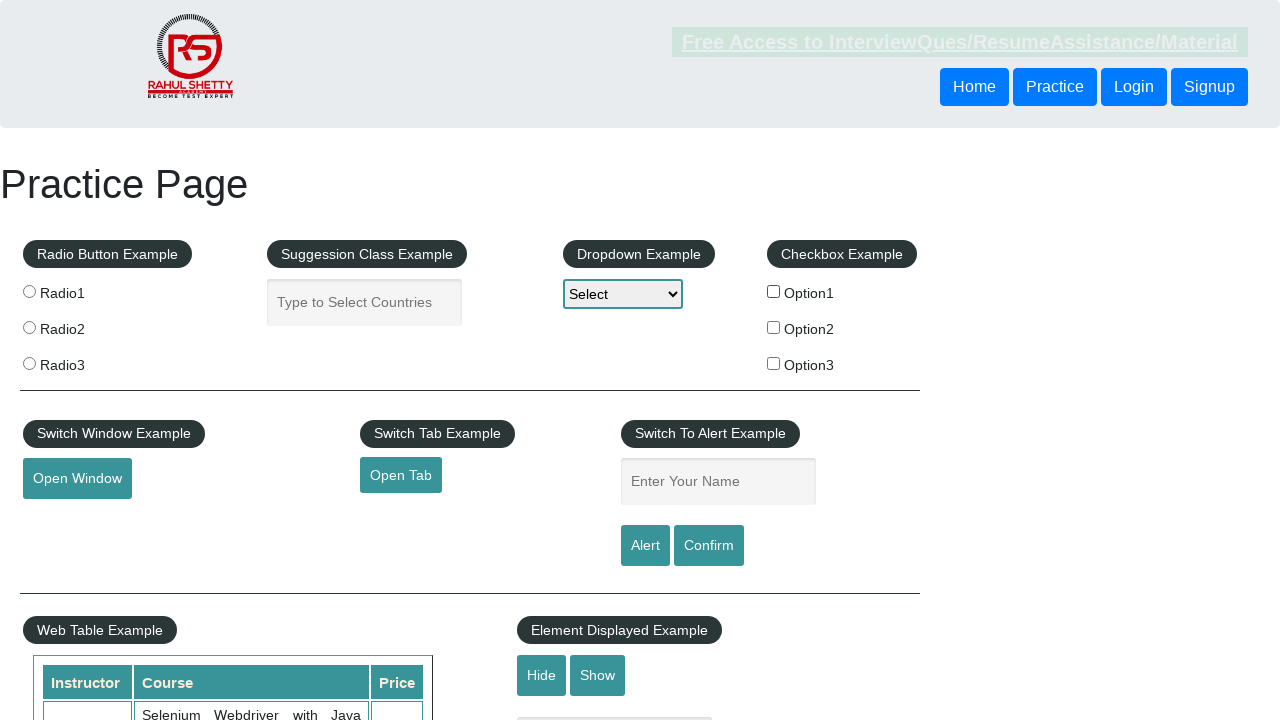

Verified: first checkbox is deselected
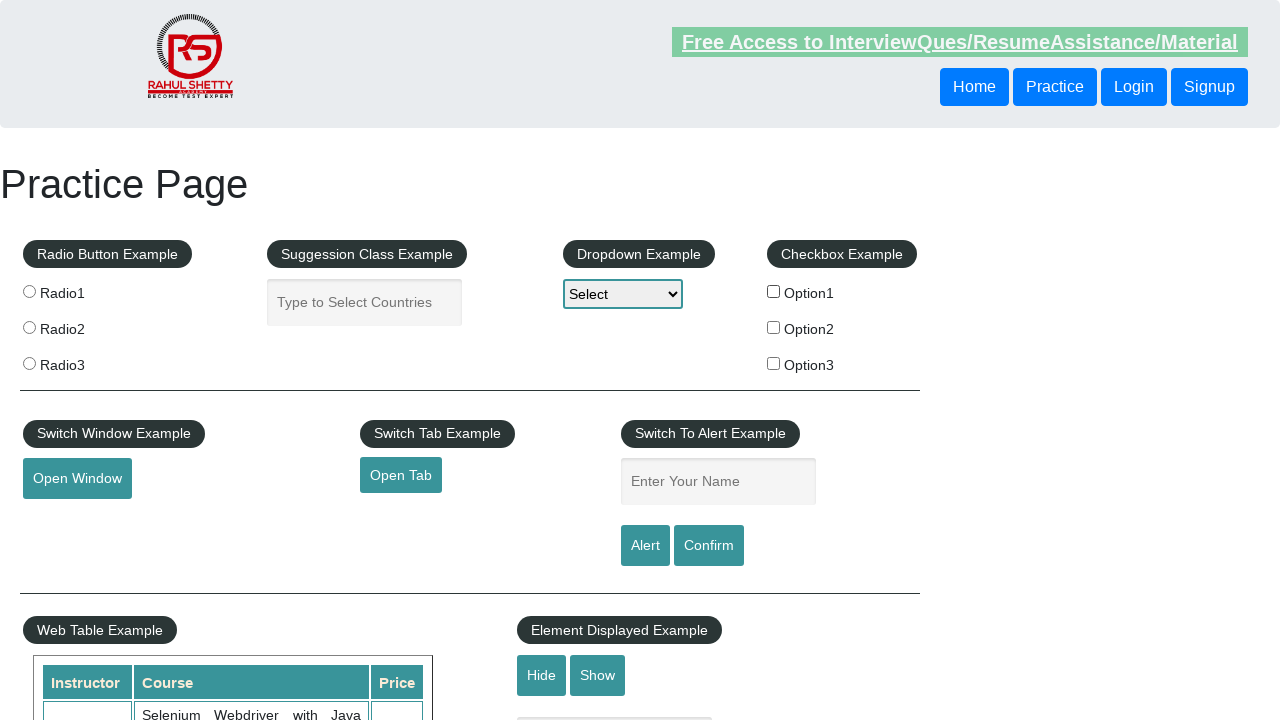

Counted all selected checkboxes: 0 found
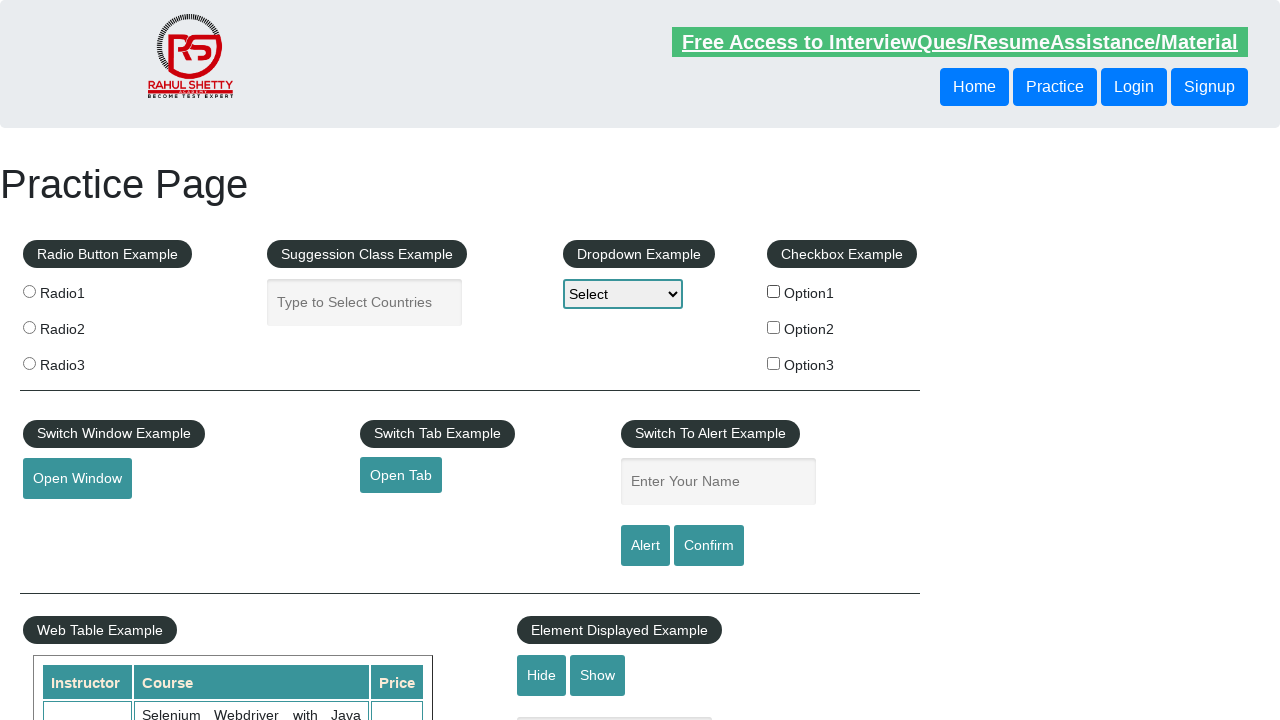

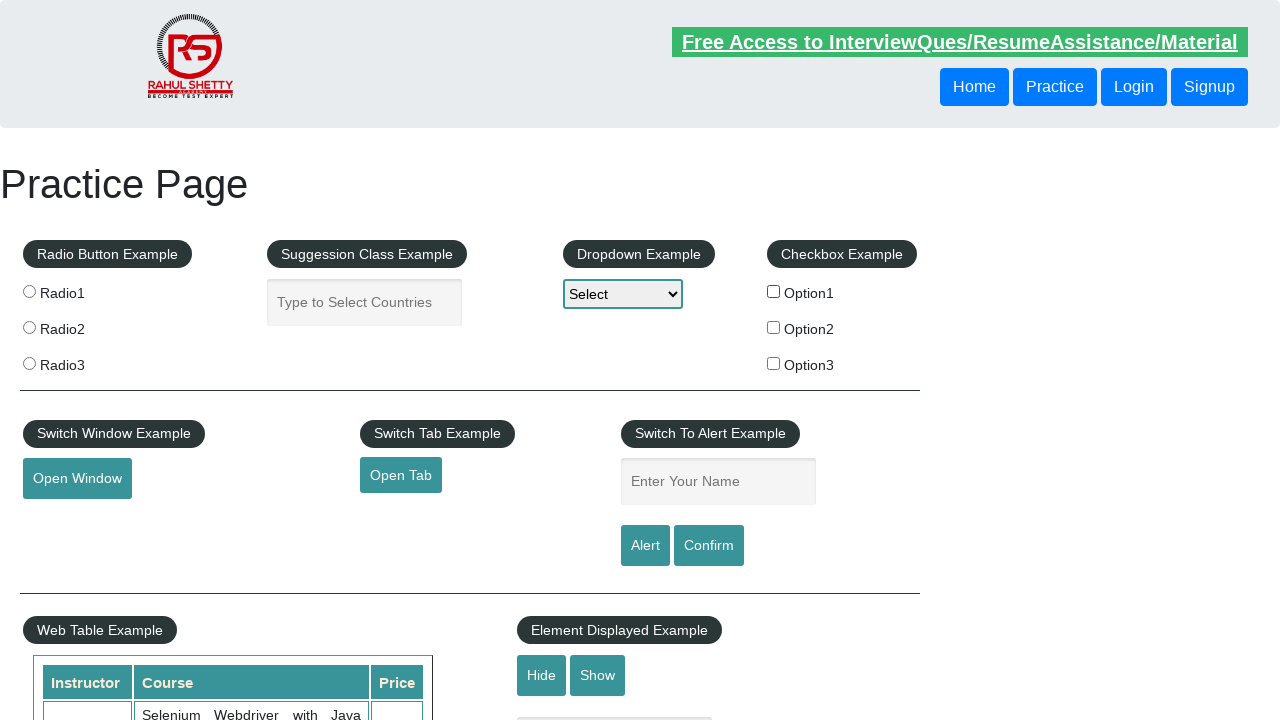